Tests file download functionality by clicking a download button on a file download practice page

Starting URL: https://www.leafground.com/file.xhtml

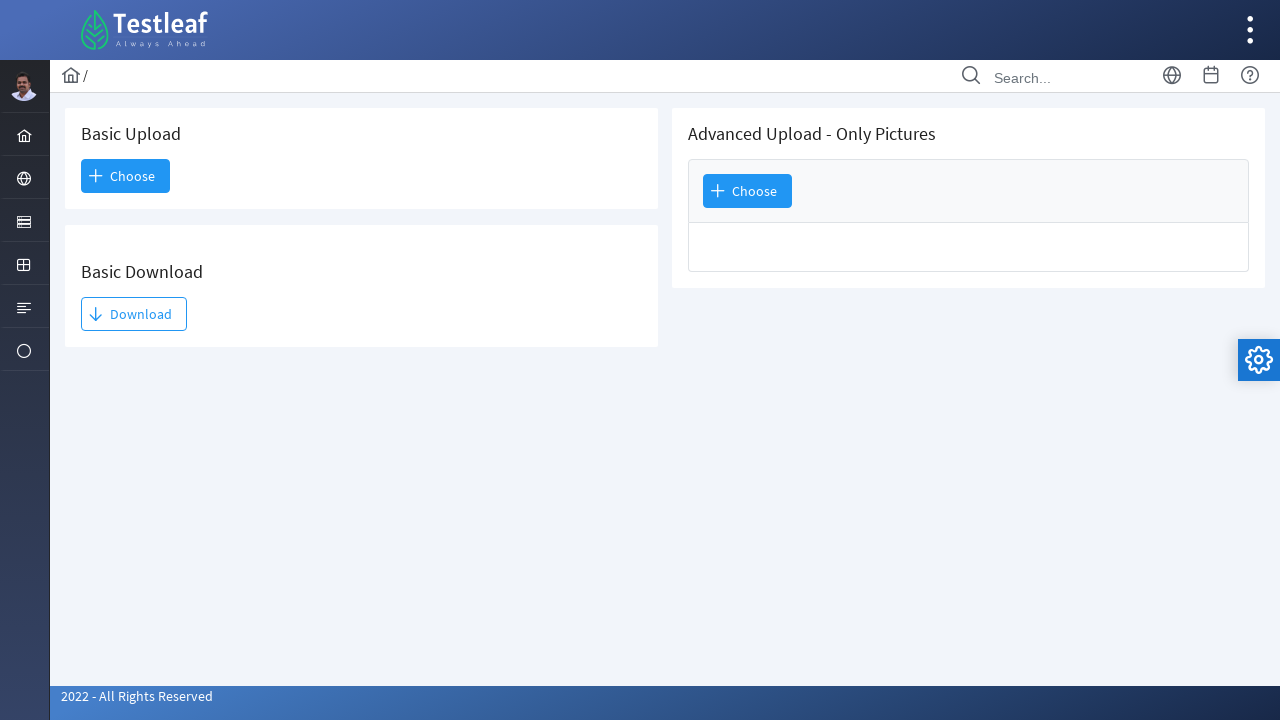

Clicked the download button on the file download practice page at (134, 314) on xpath=//*[@id='j_idt93:j_idt95']/span[2]
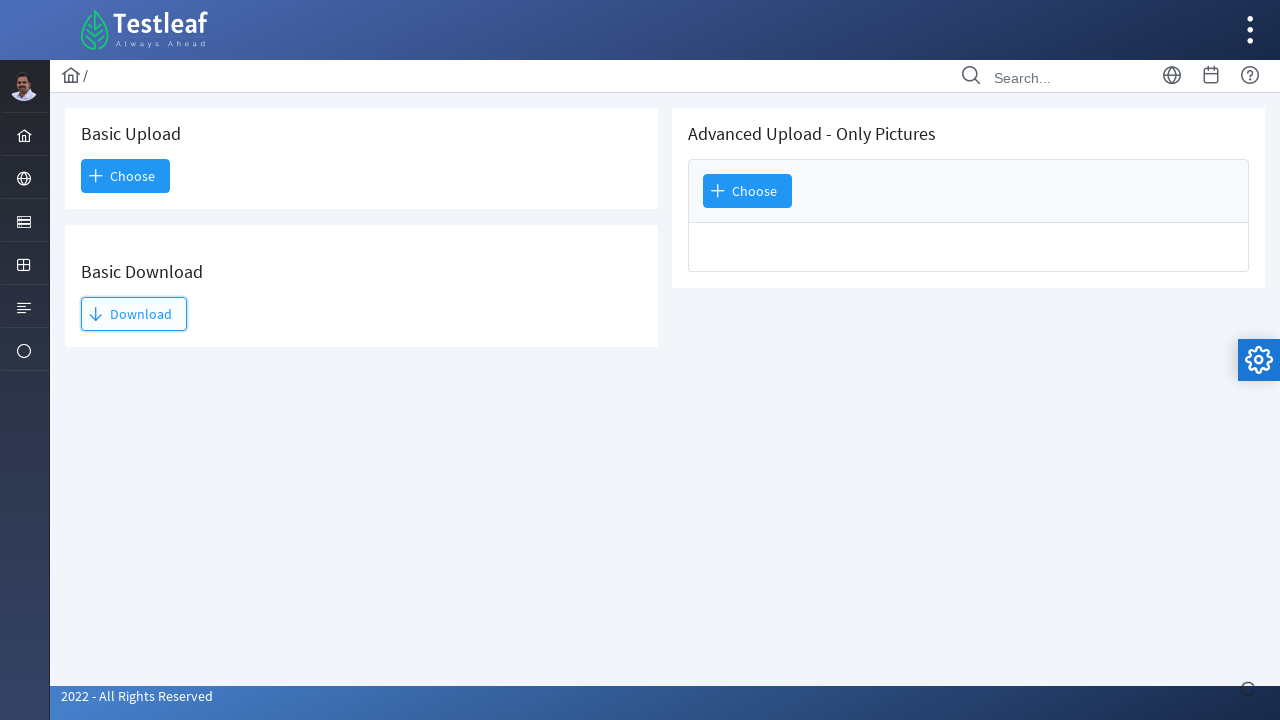

Waited for download to complete
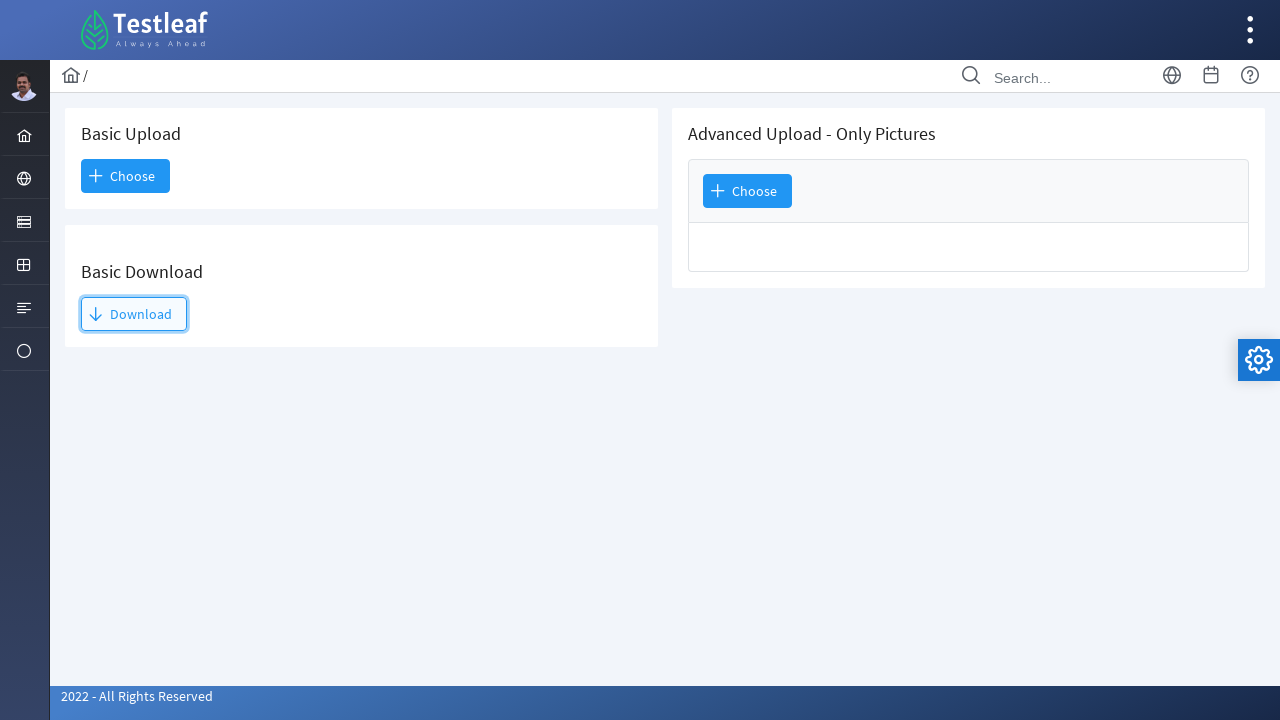

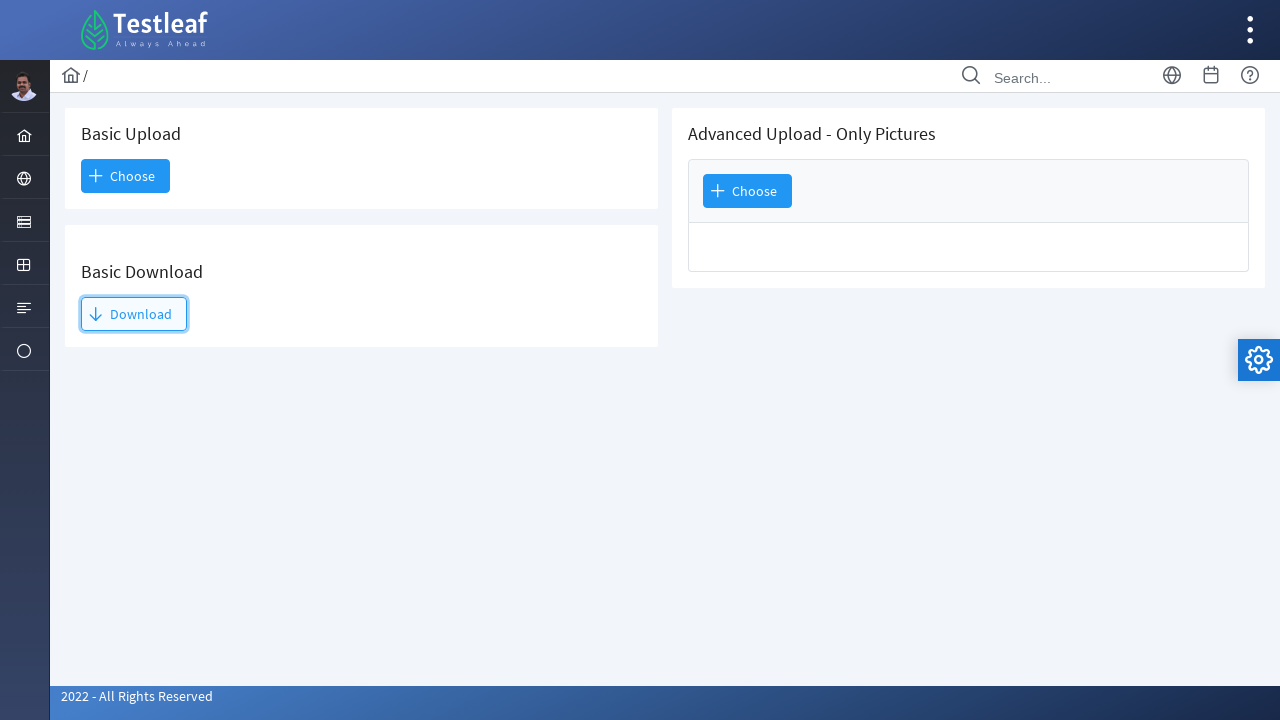